Tests the jQuery UI Draggable widget by navigating to the Draggable page, switching to the iframe, and dragging an element to verify it moves to a new position.

Starting URL: https://jqueryui.com

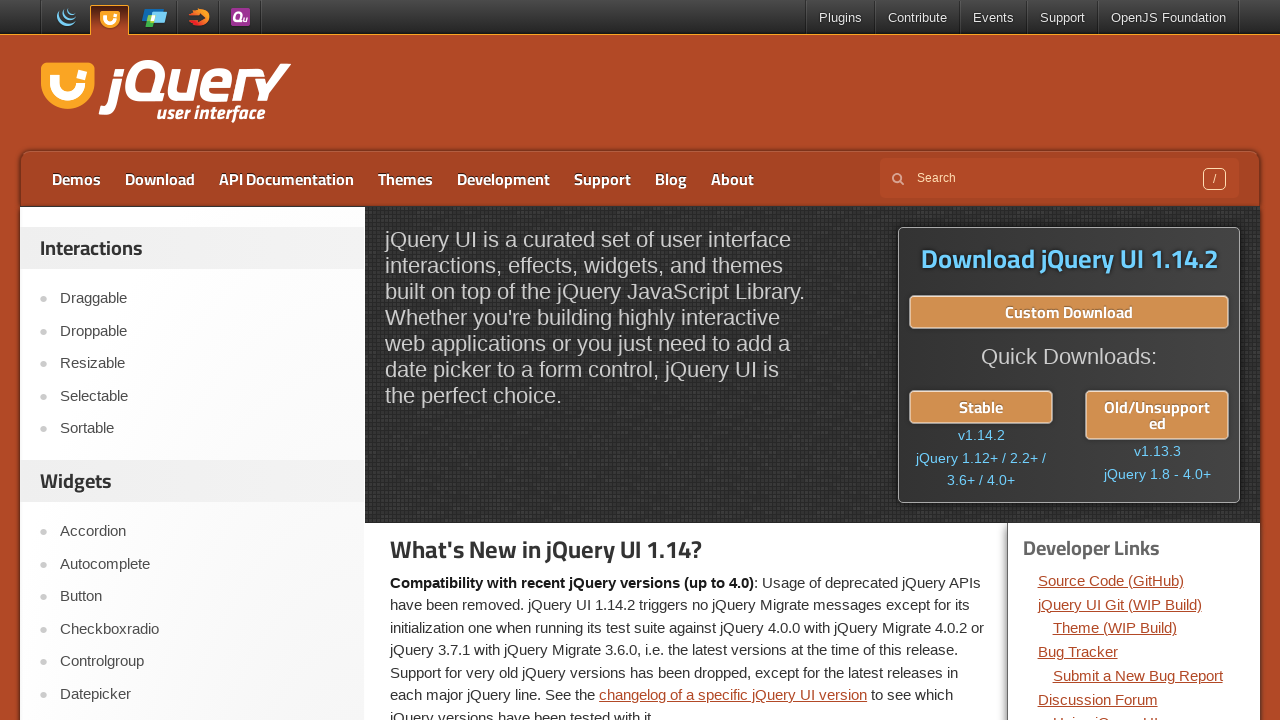

Clicked on Draggable link at (202, 299) on text=Draggable
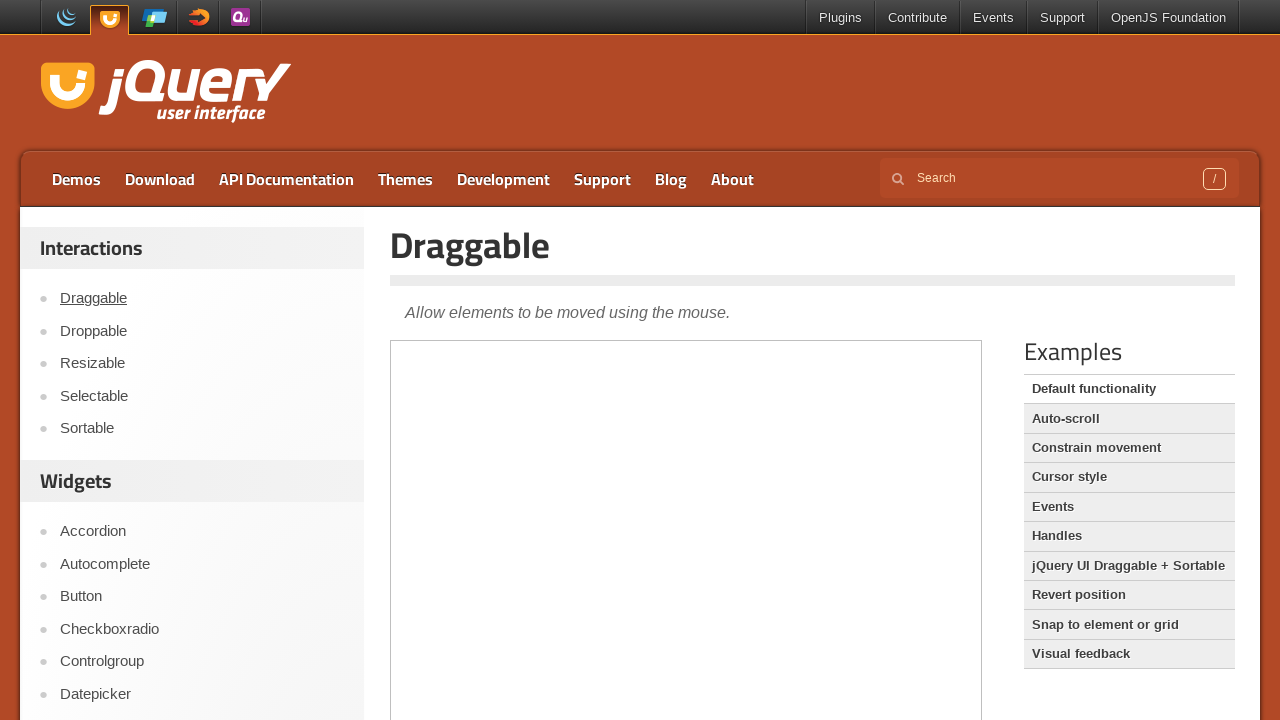

Scrolled down 300 pixels to see the demo
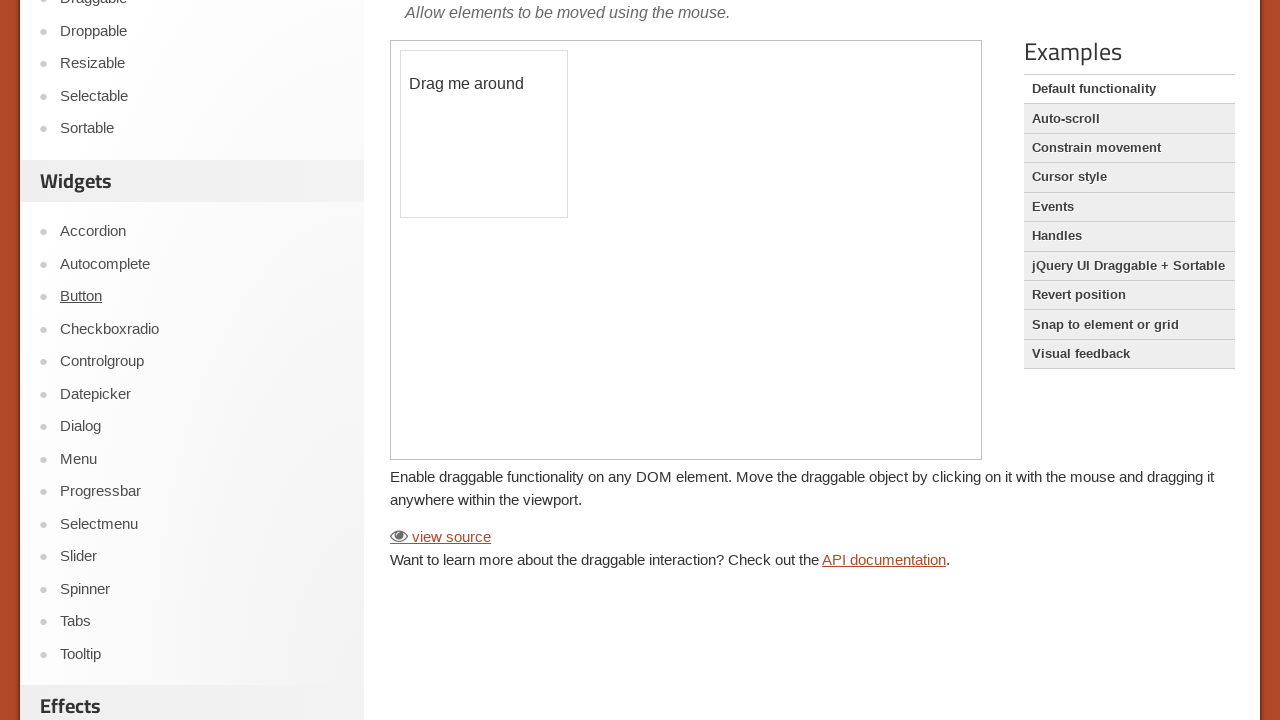

Located the iframe
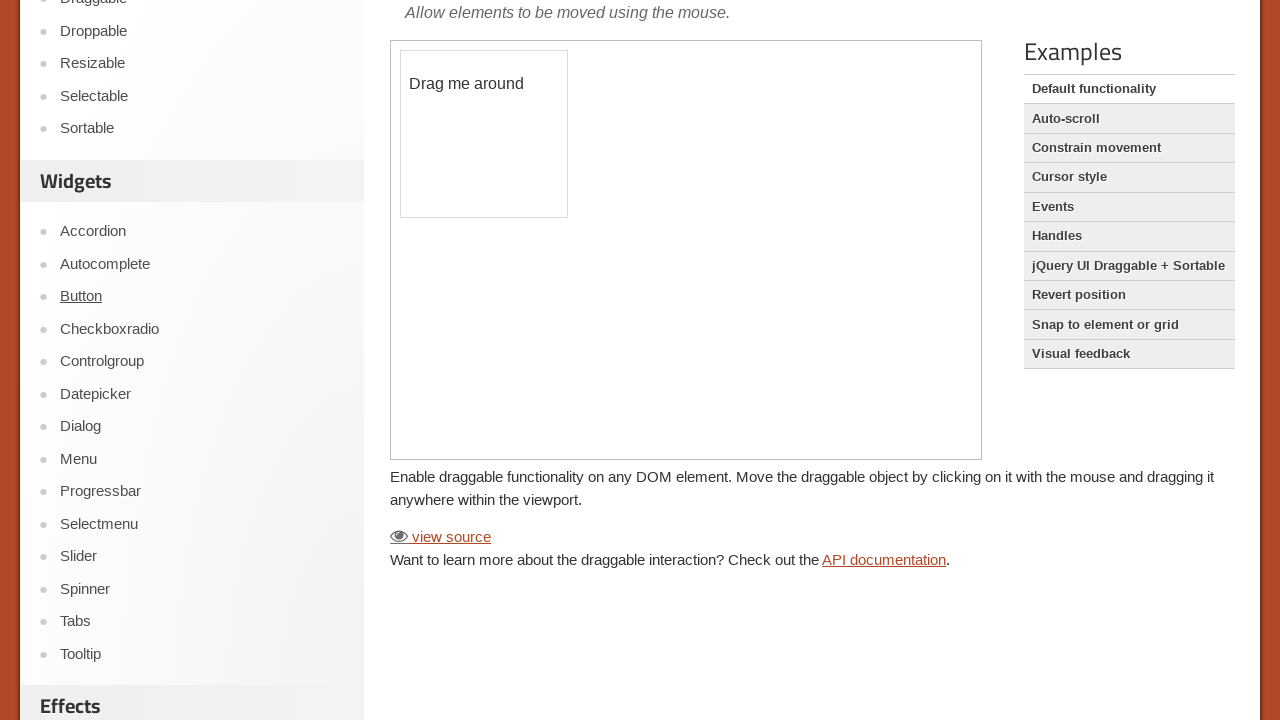

Draggable element loaded in iframe
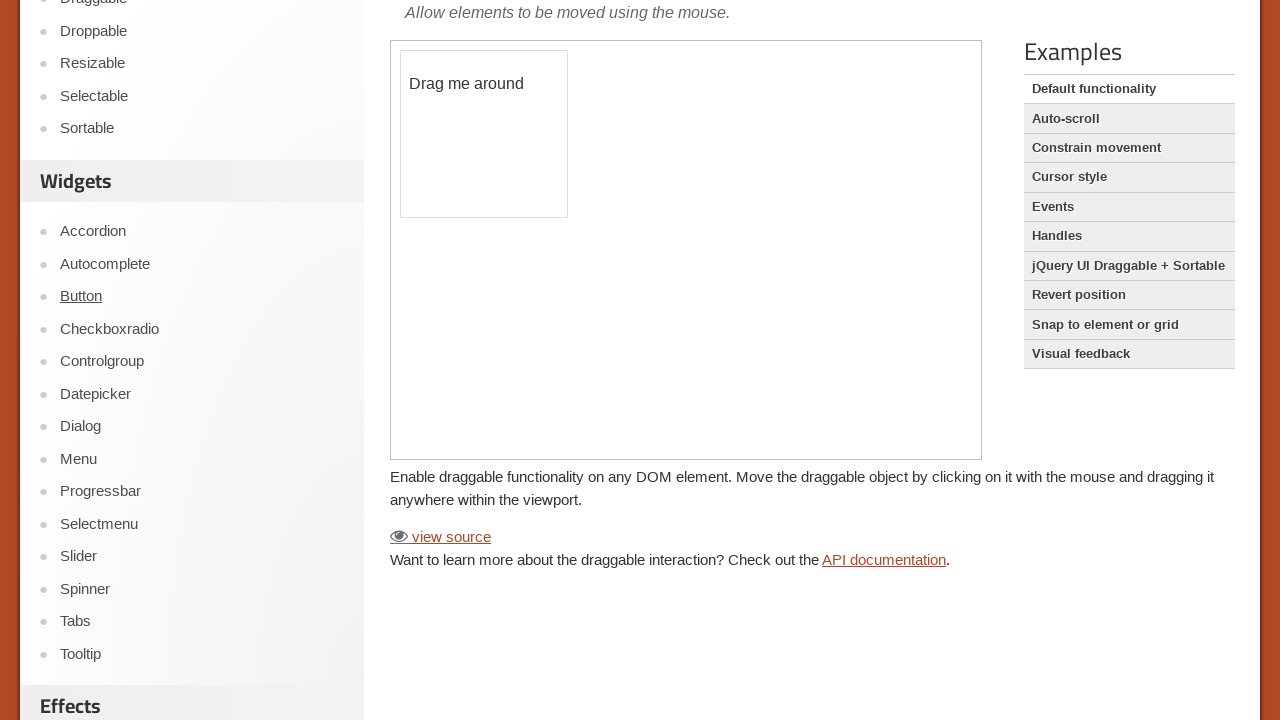

Located the draggable element
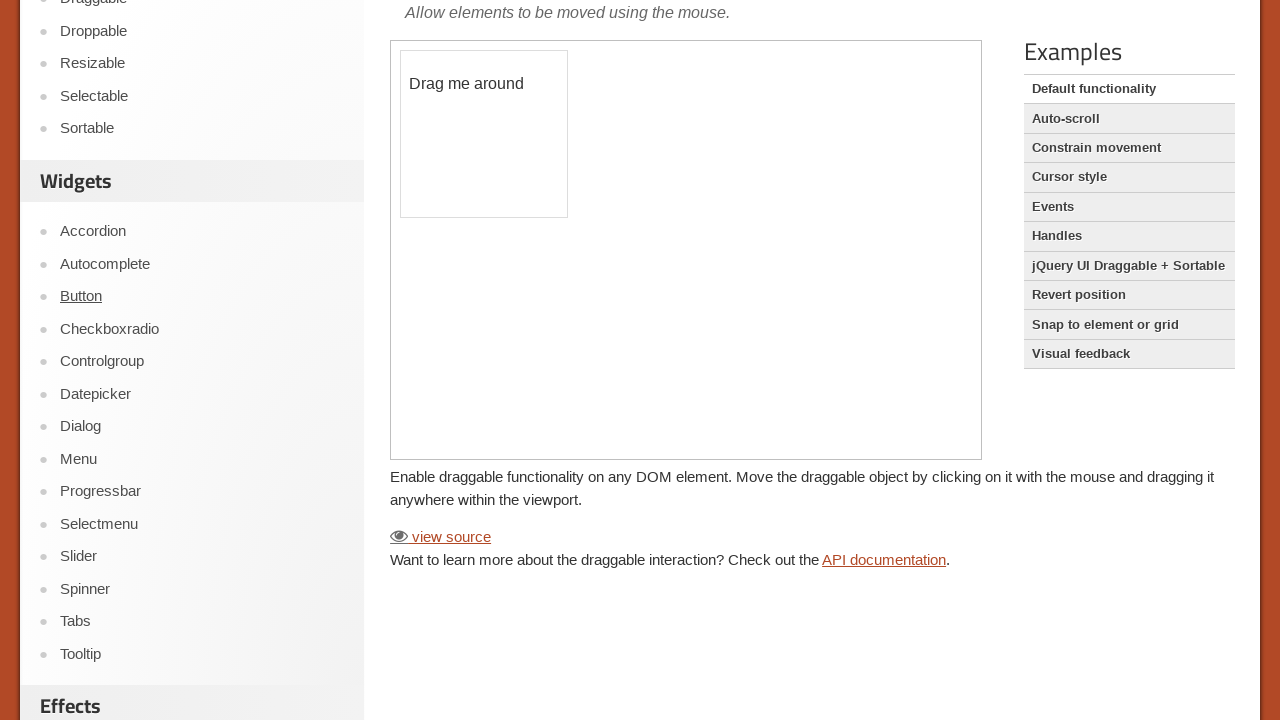

Dragged element 100 pixels to the right at (501, 51)
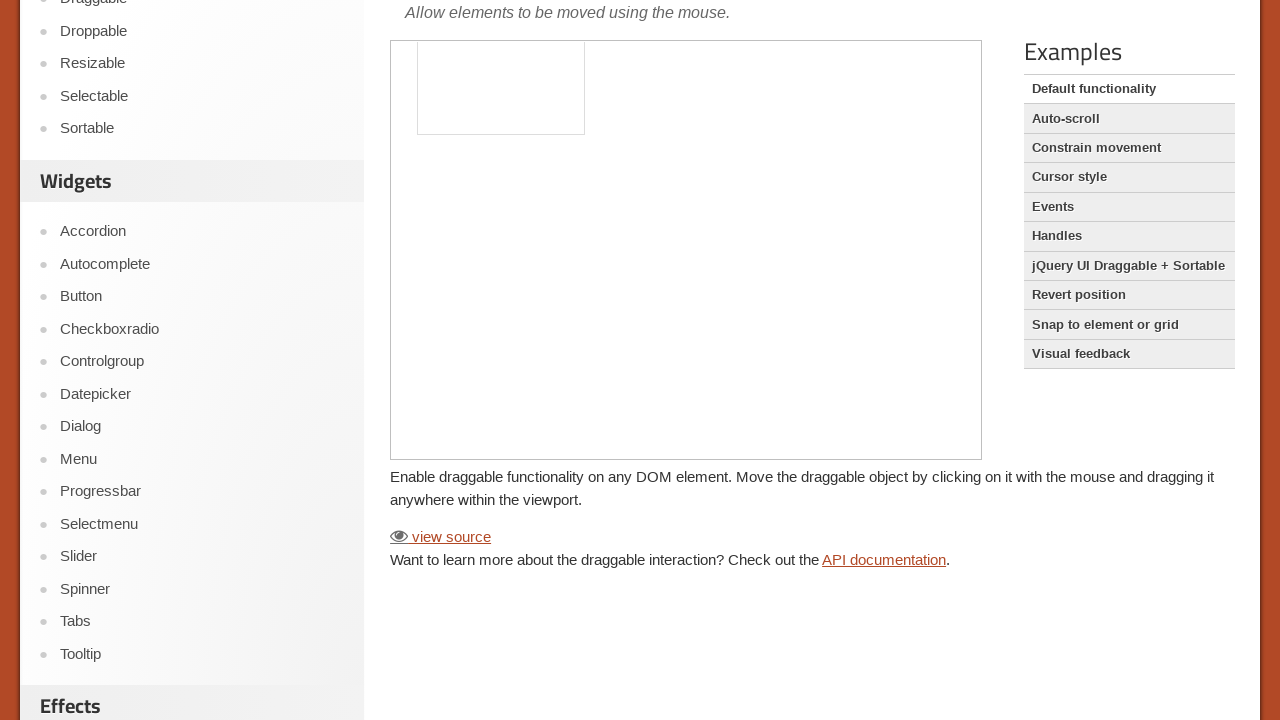

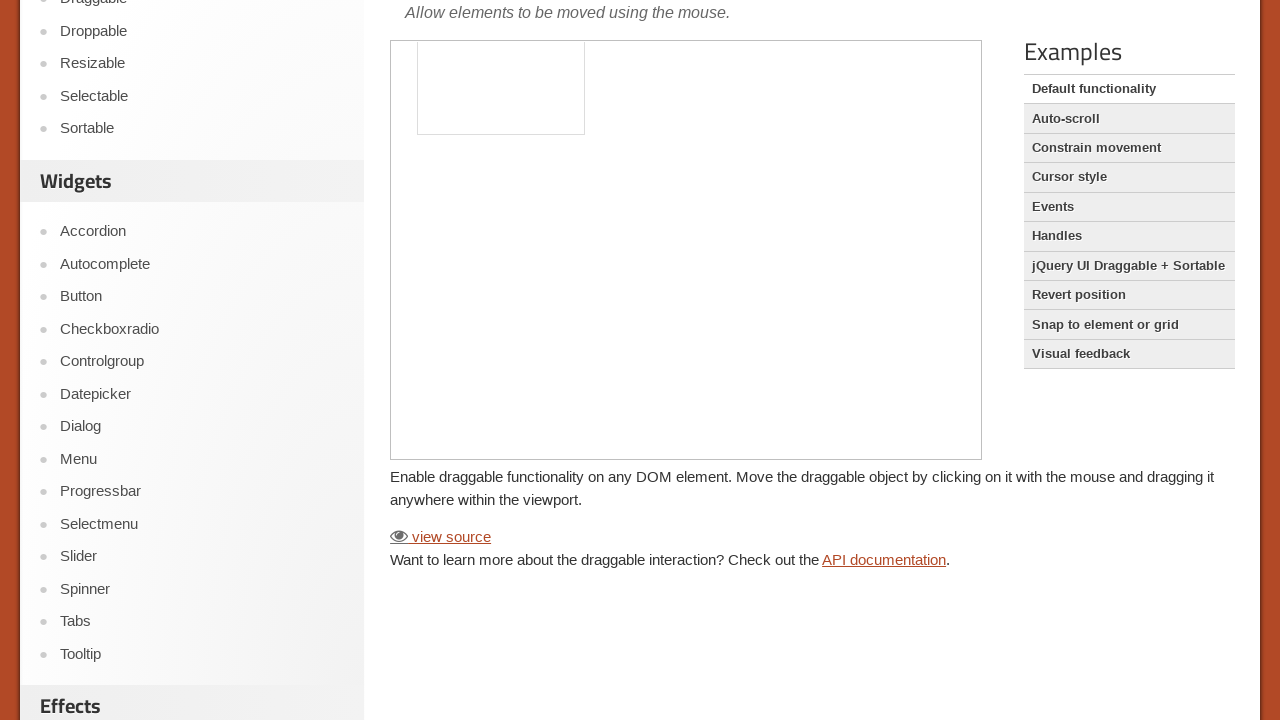